Tests right-click context menu functionality by performing a right-click on an element and selecting an option from the context menu

Starting URL: https://swisnl.github.io/jQuery-contextMenu/3.x/demo.html#example-code-simple-context-menu

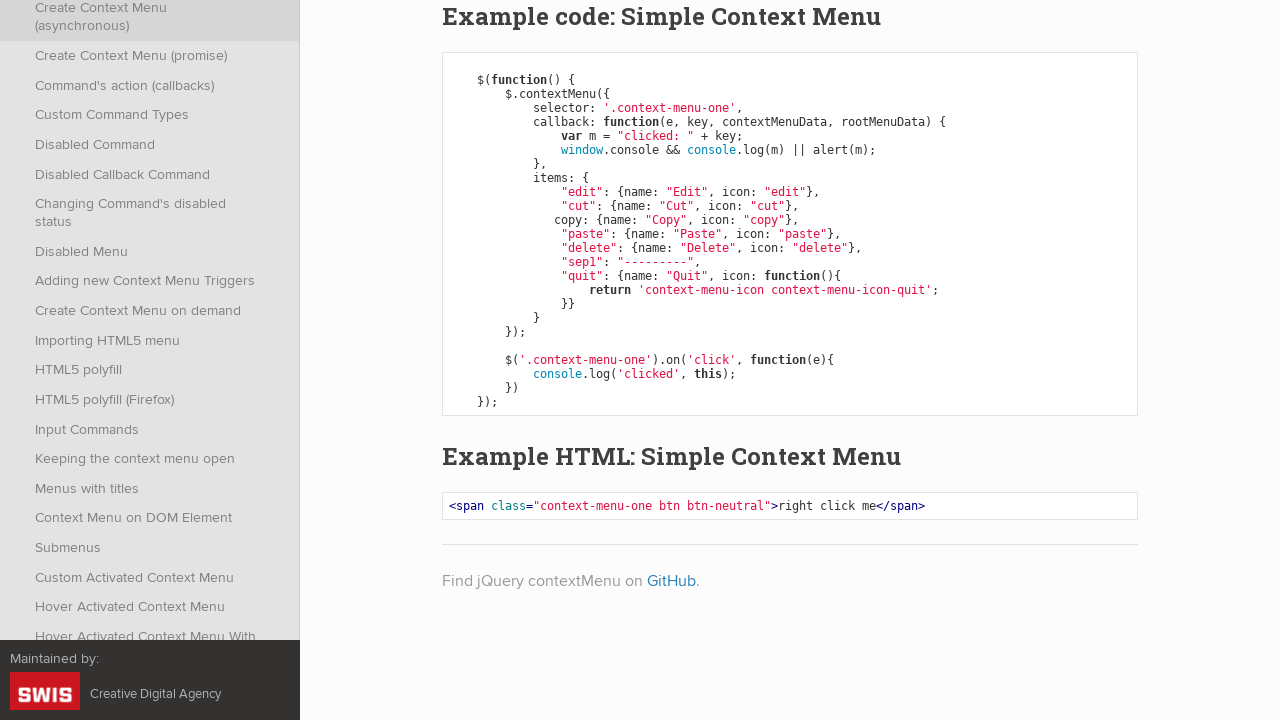

Located the 'right click me' element
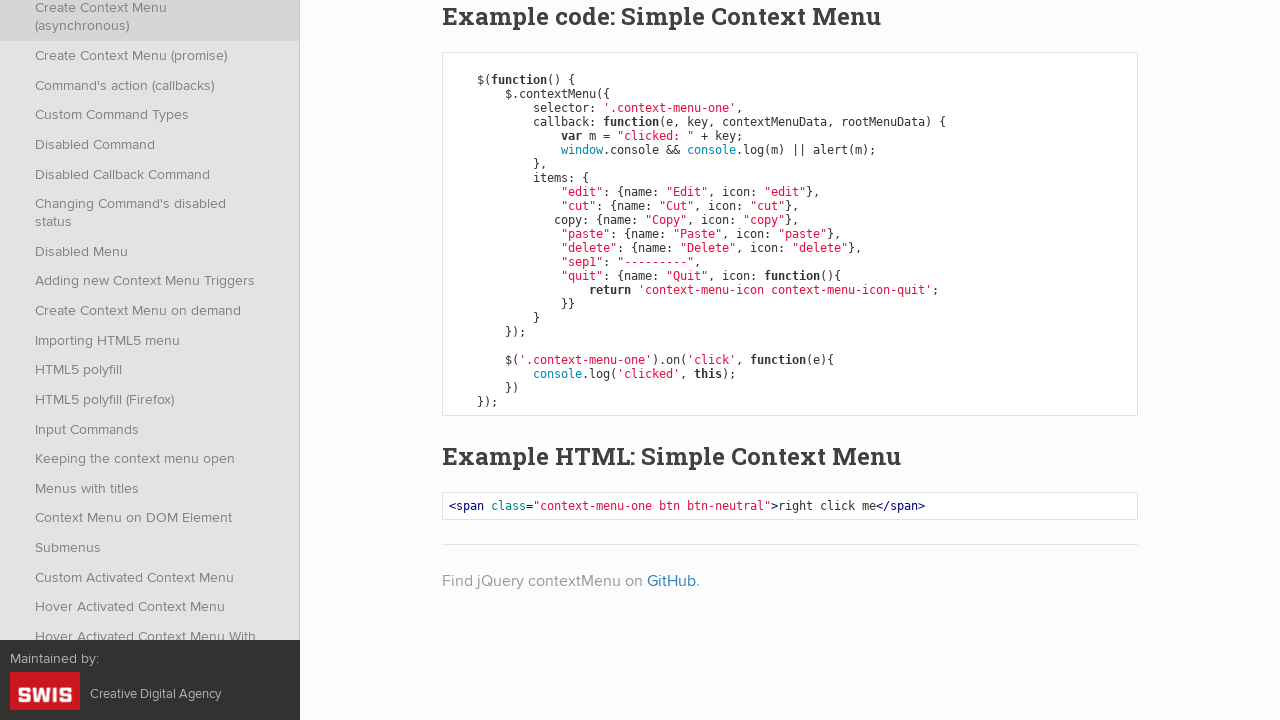

Performed right-click on 'right click me' element to open context menu at (502, 200) on xpath=//span[text()='right click me']
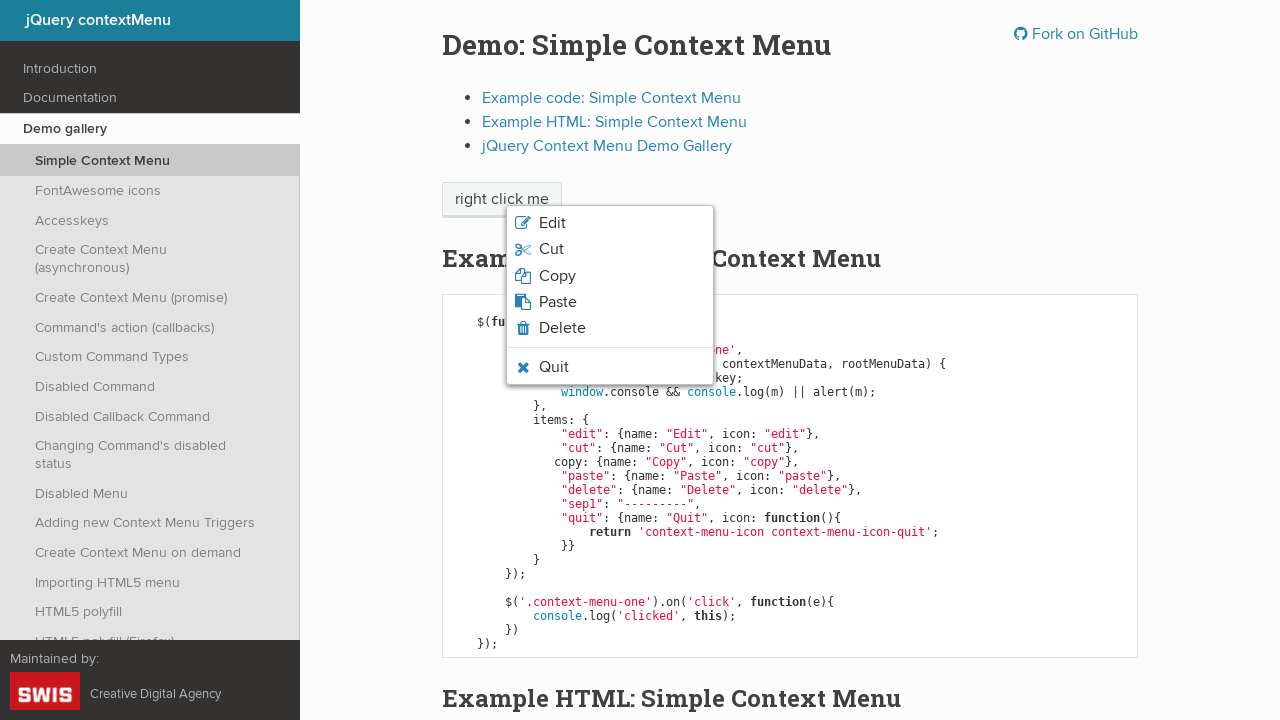

Selected 'Edit' option from the context menu at (552, 223) on xpath=//span[text()='Edit']
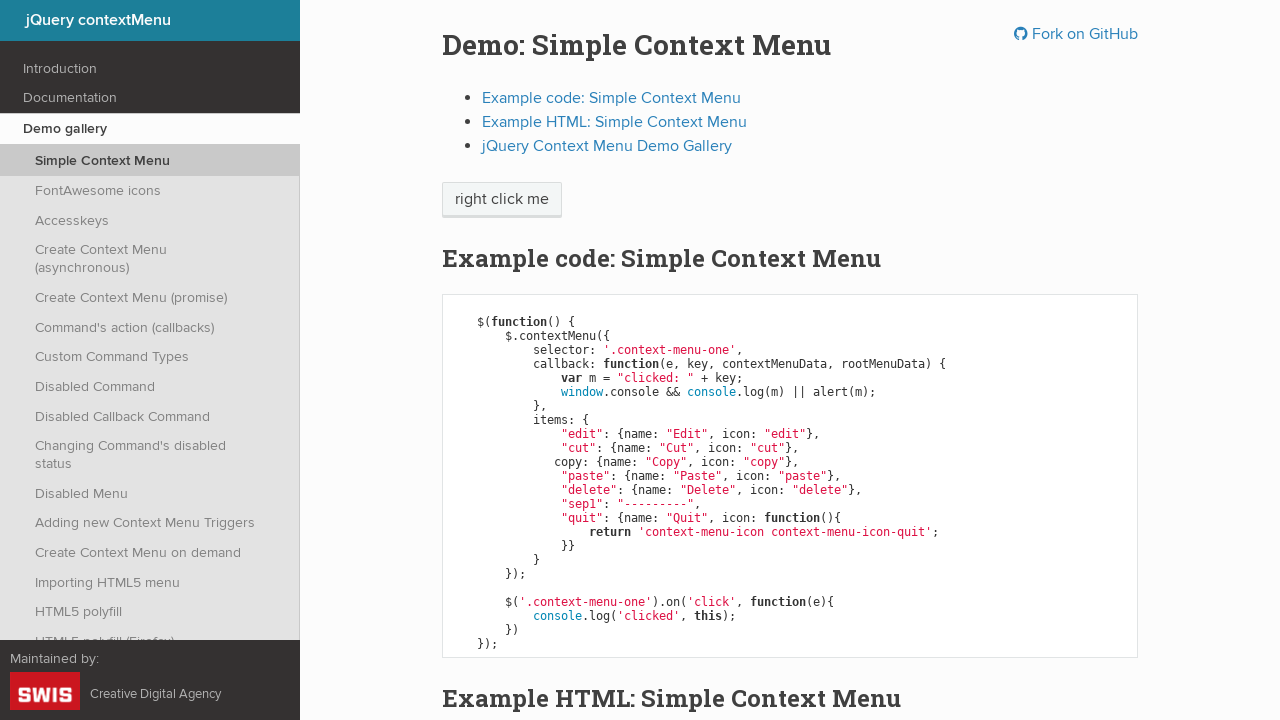

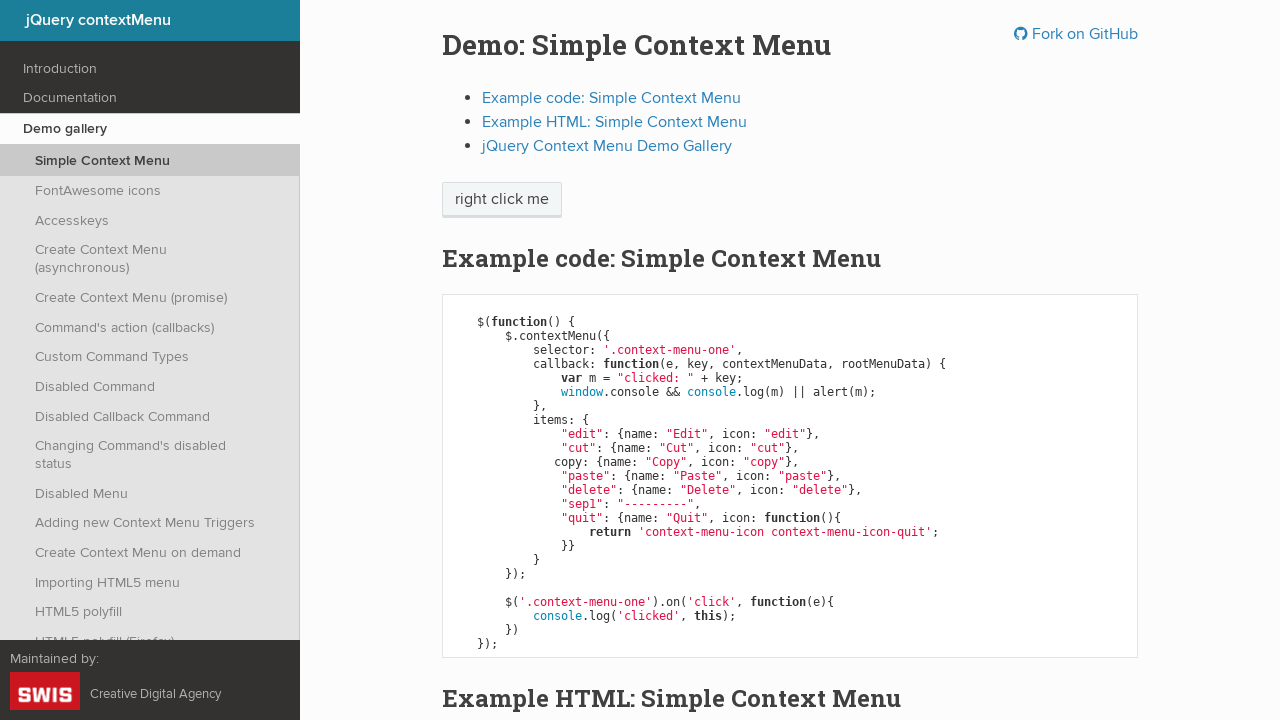